Tests cookie management by navigating to a cookies demo page, reading existing cookies, clearing all browser cookies, and clicking a refresh button to reload cookies.

Starting URL: https://bonigarcia.dev/selenium-webdriver-java/cookies.html

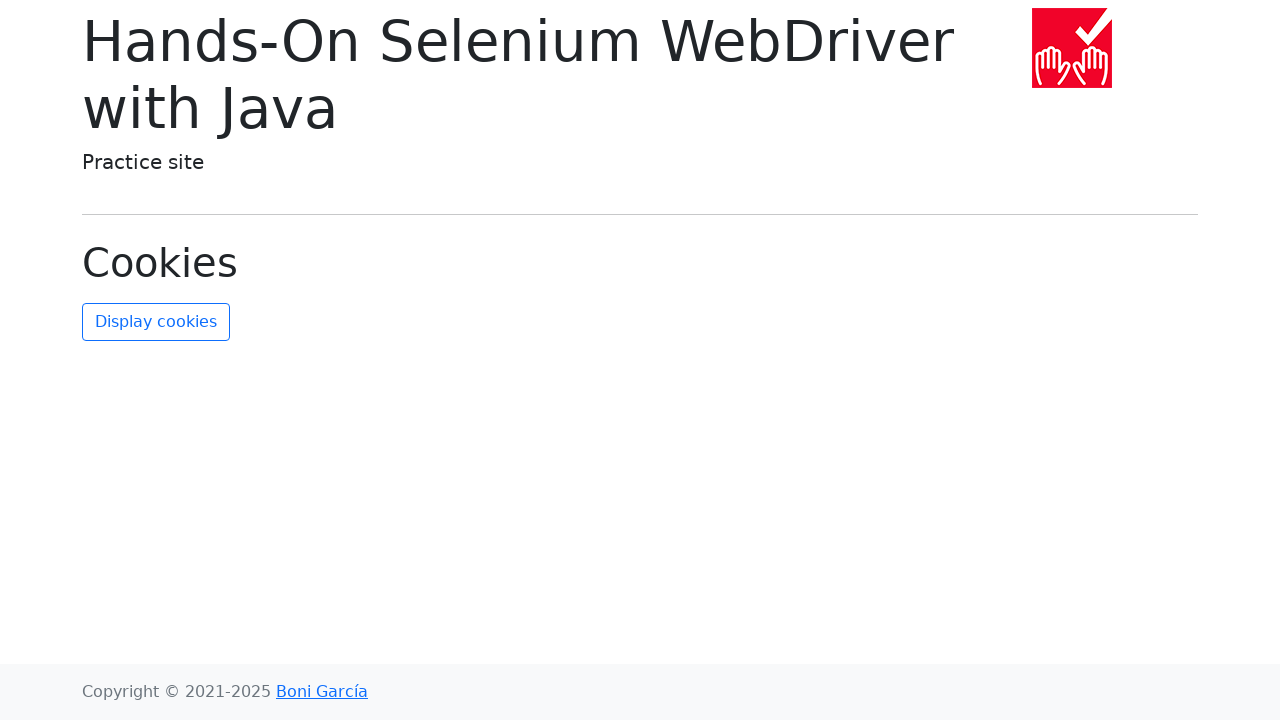

Retrieved current cookies from browser context
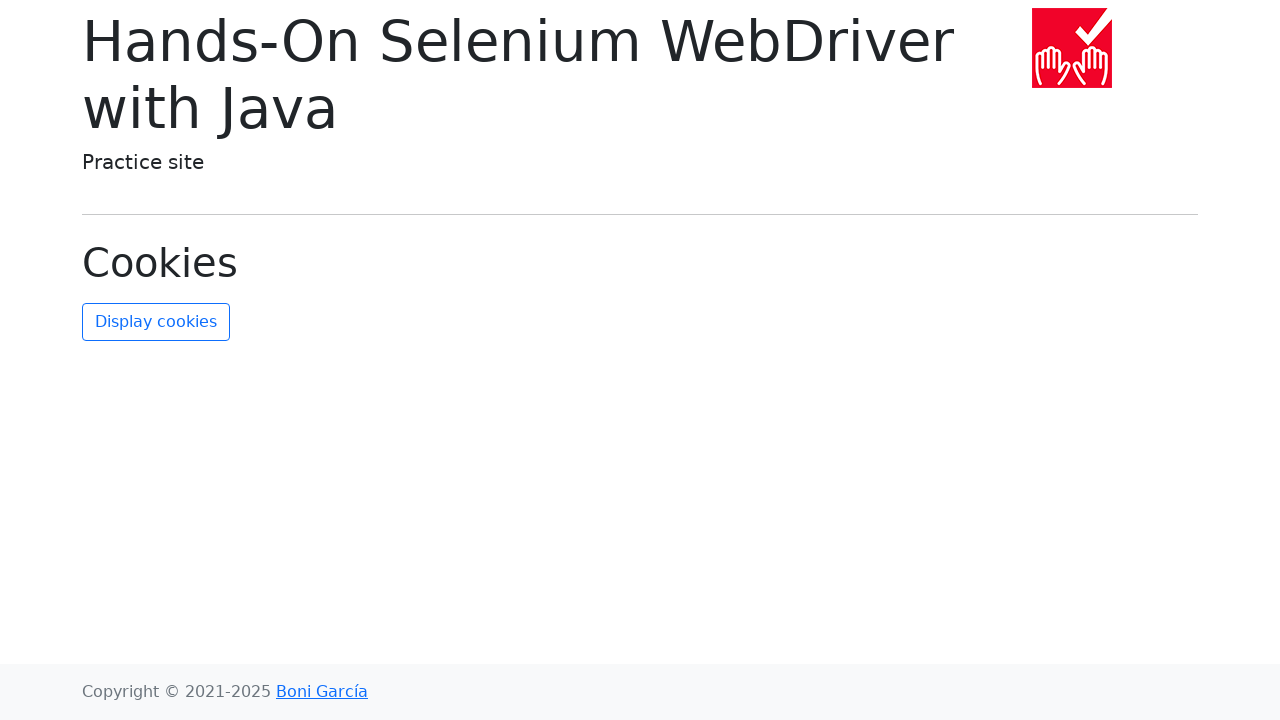

Waited for page to reach networkidle state
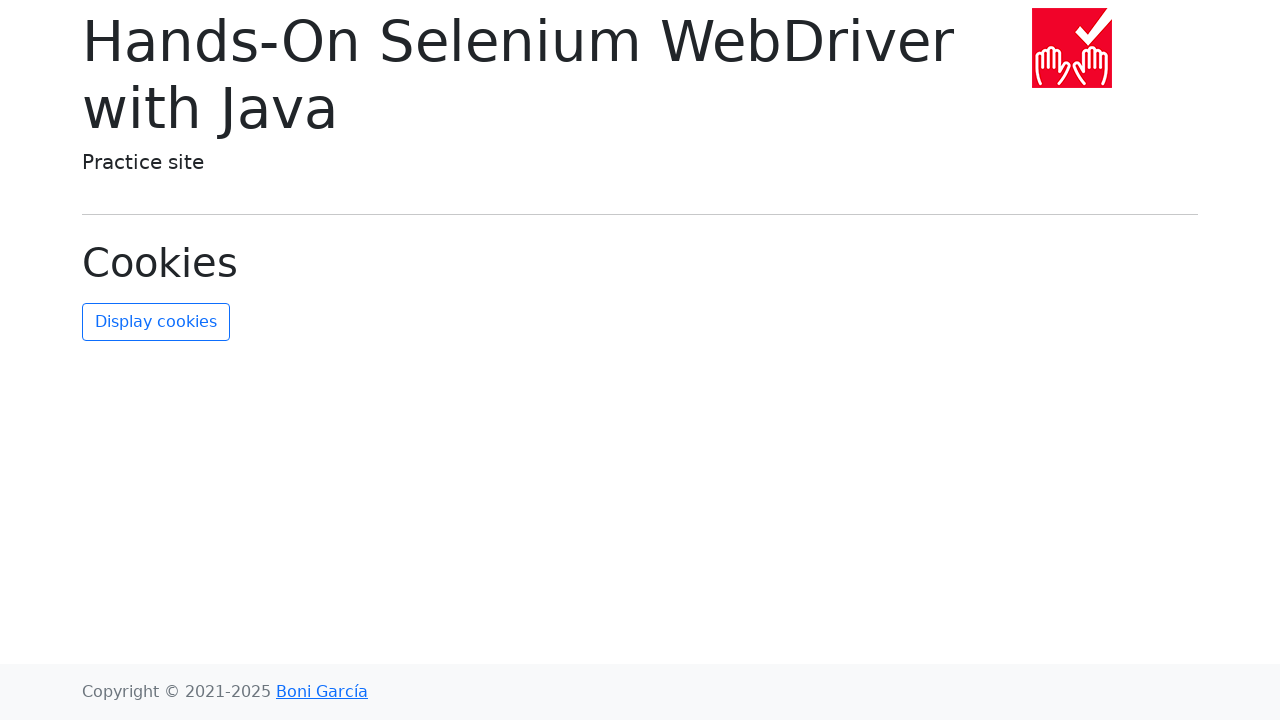

Cleared all cookies from browser context
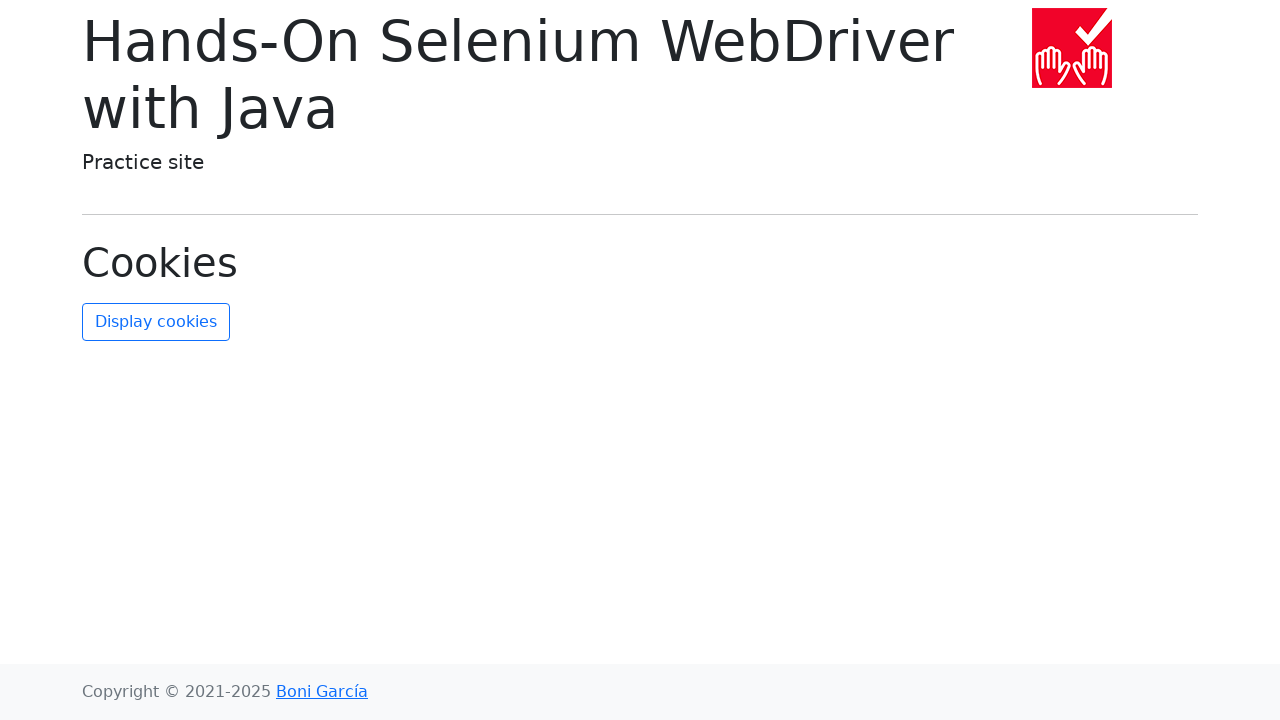

Retrieved cookies after clearing to verify they are empty
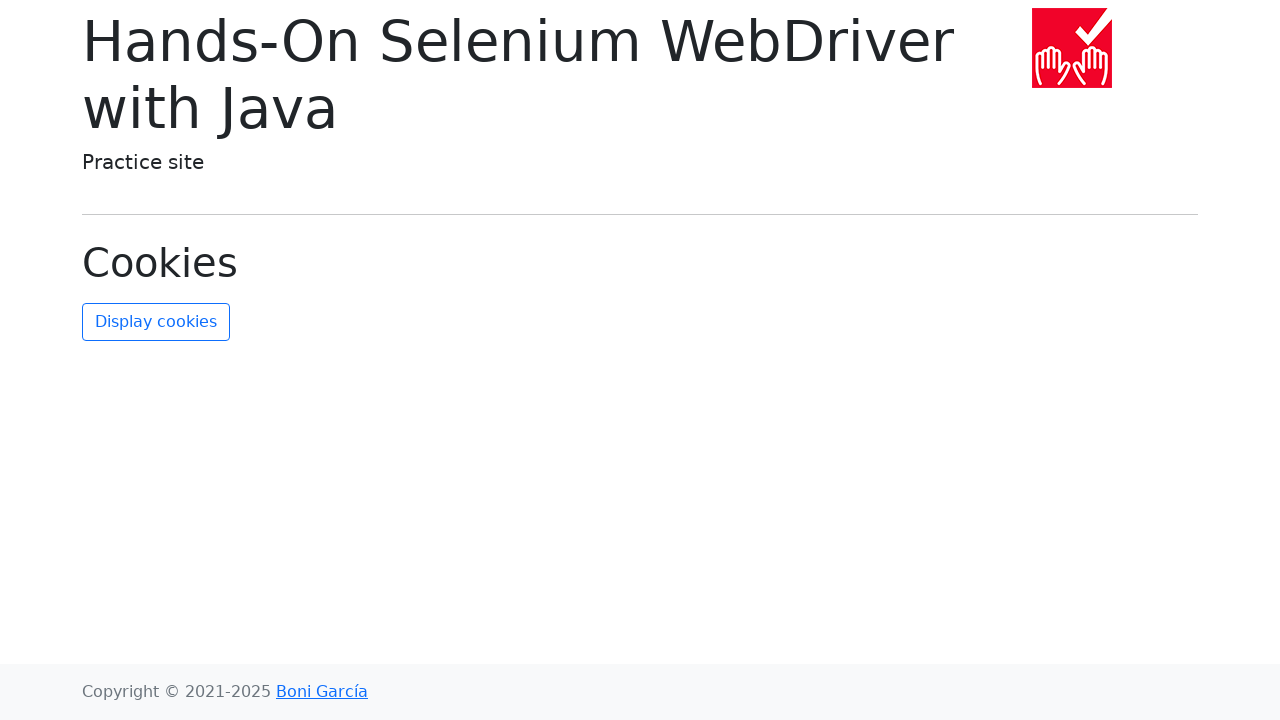

Asserted that all cookies have been cleared
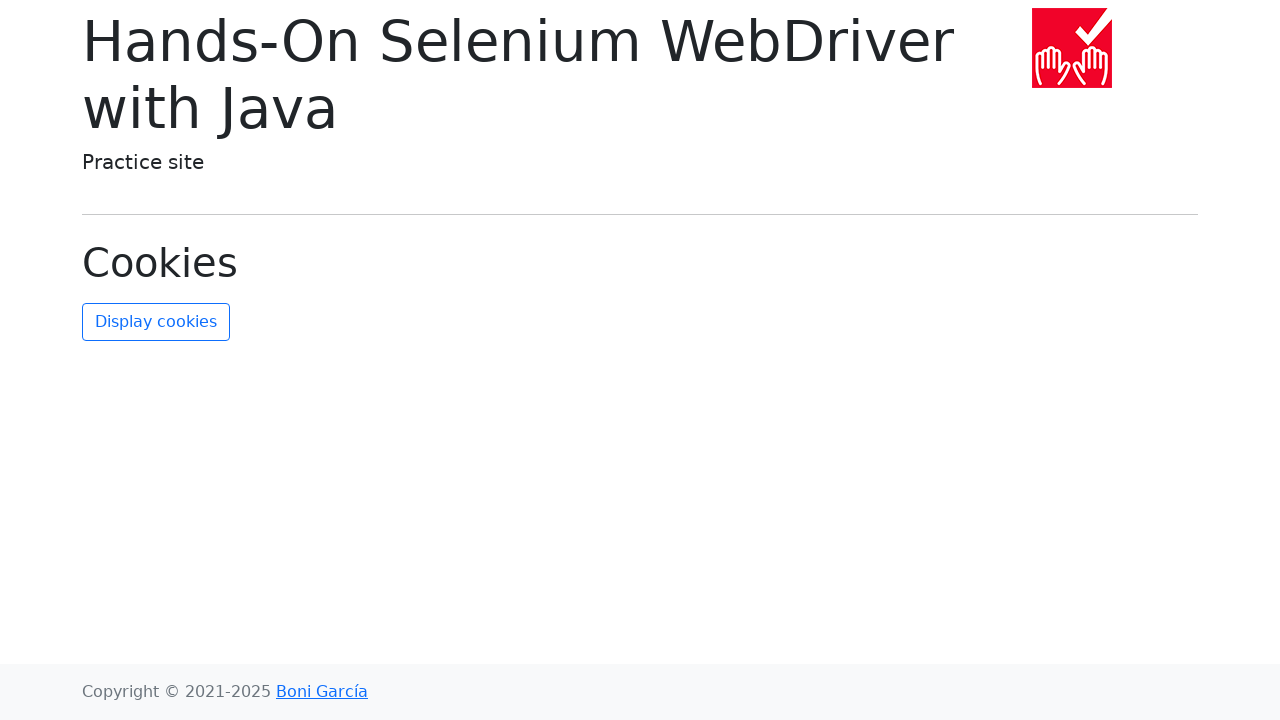

Clicked the refresh cookies button to reload cookies at (156, 322) on #refresh-cookies
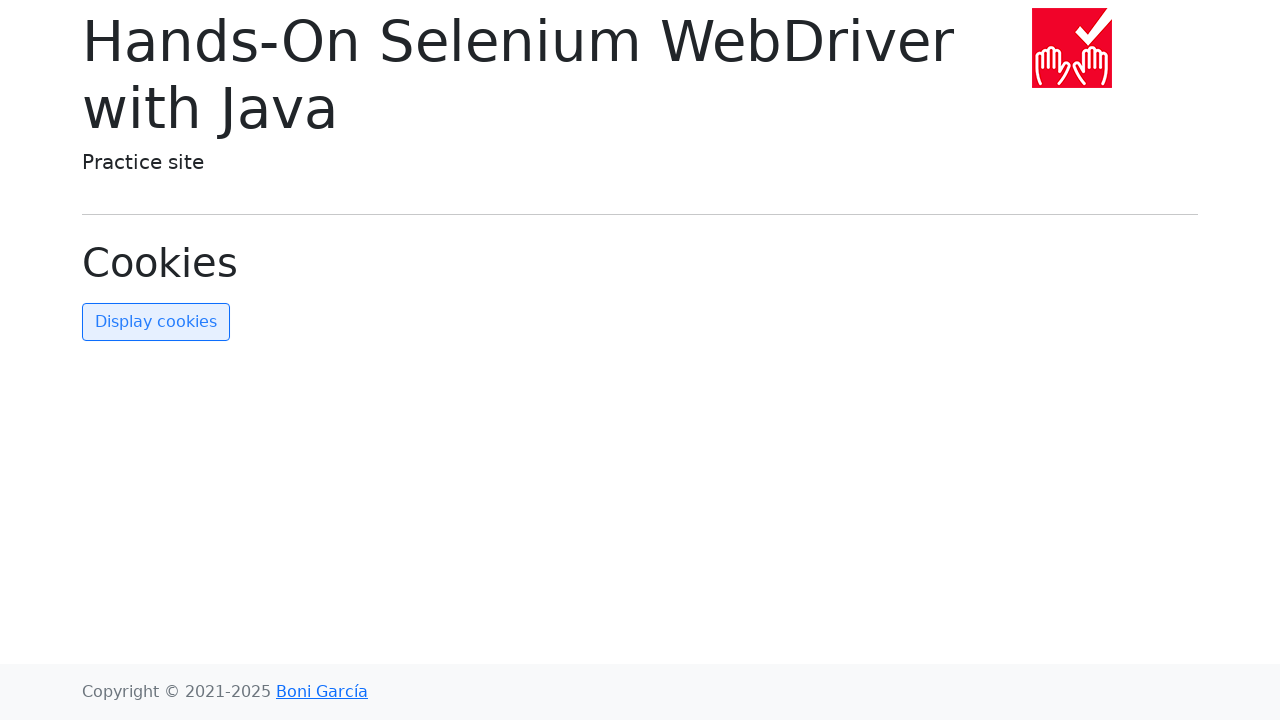

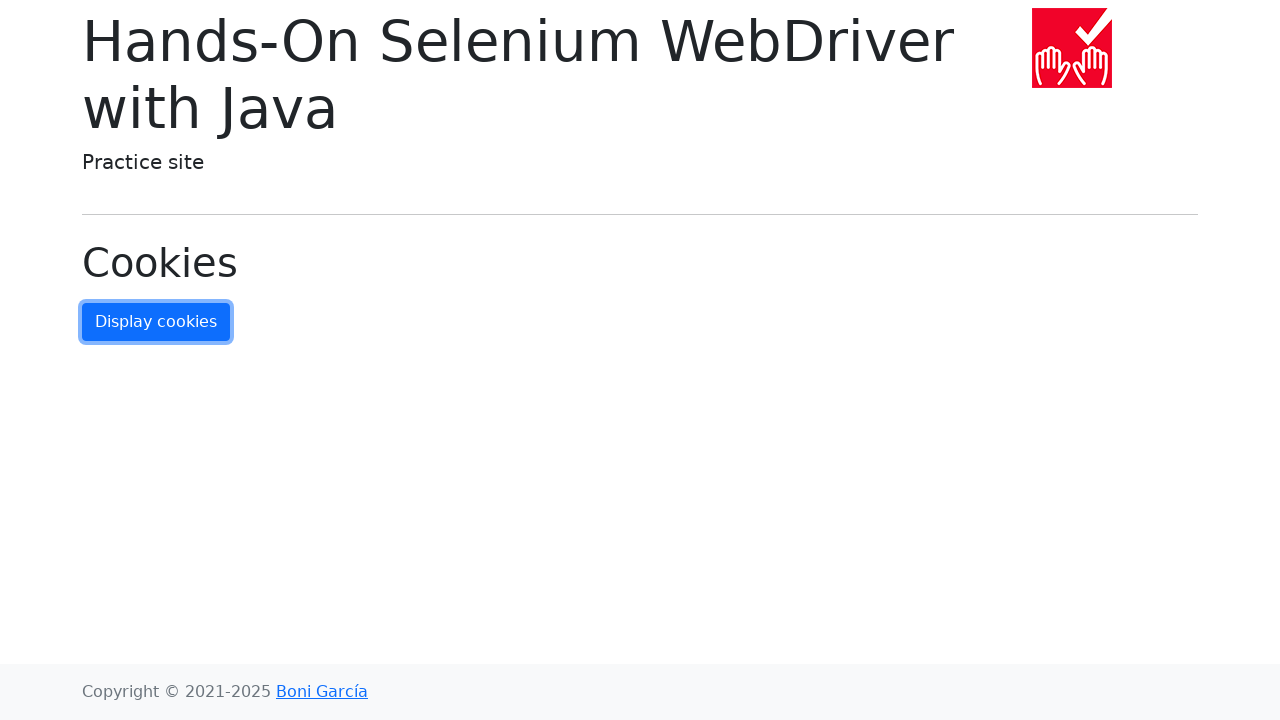